Tests browser window handling functionality including opening a new window, switching to it, closing it, opening multiple windows, closing all except the original, and clicking an element that opens a window with delay.

Starting URL: https://leafground.com/window.xhtml

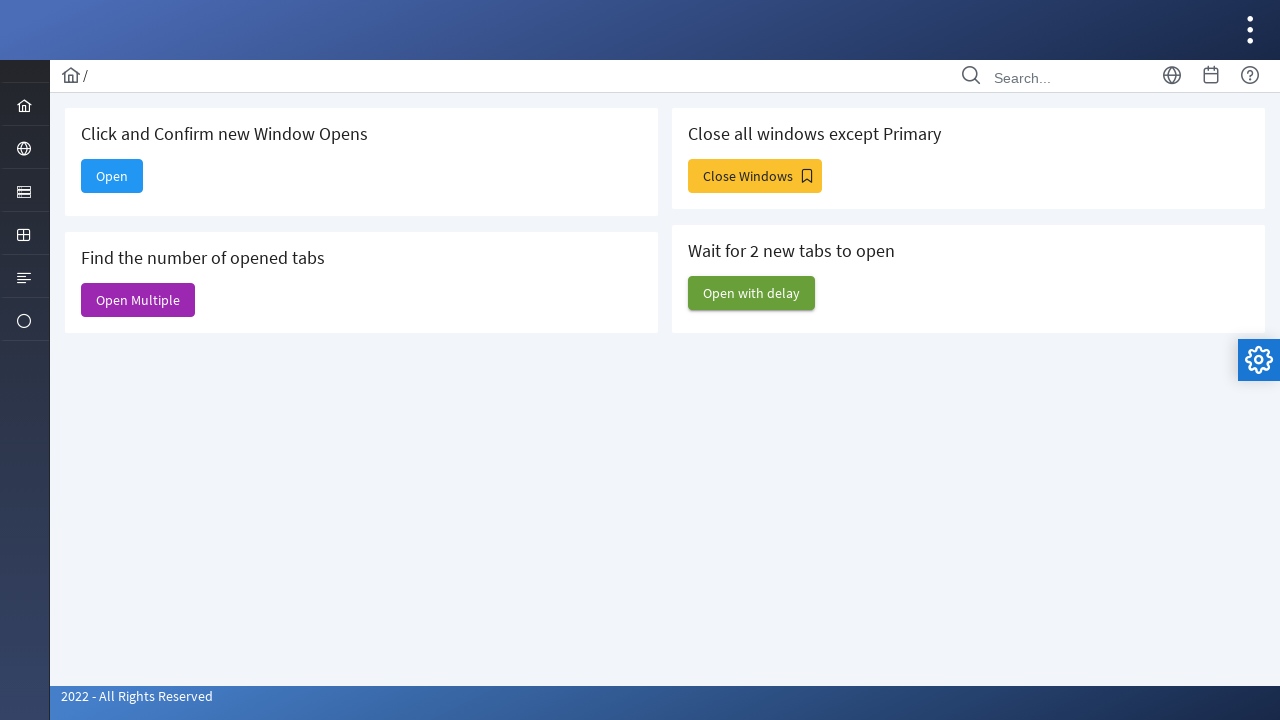

Stored original page reference
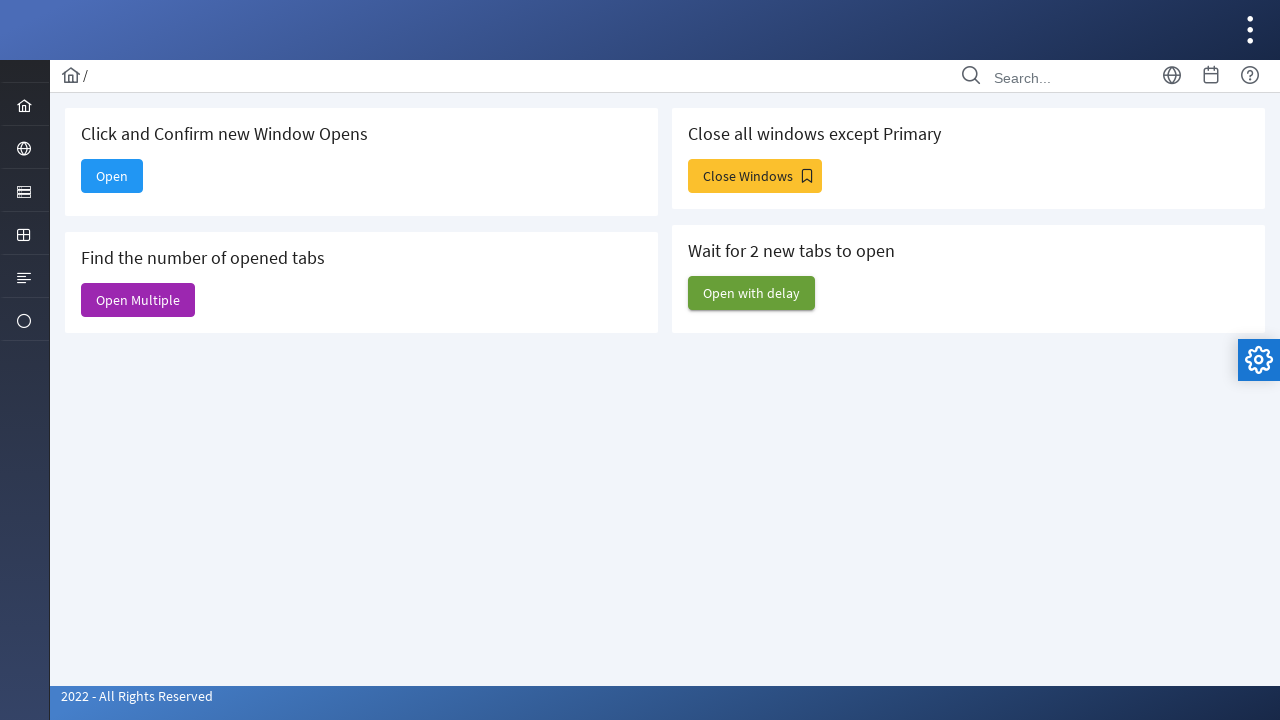

Clicked 'Open' button to open new window at (112, 176) on xpath=//span[text()='Open']
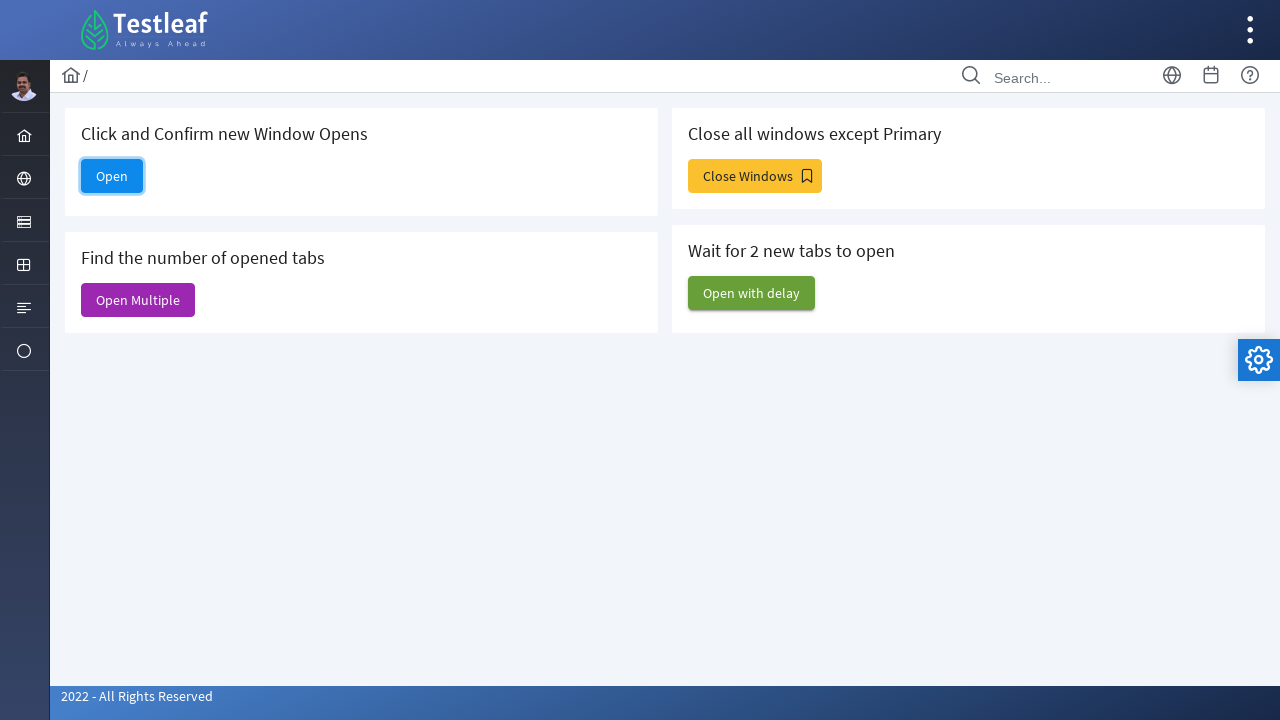

New window opened and captured
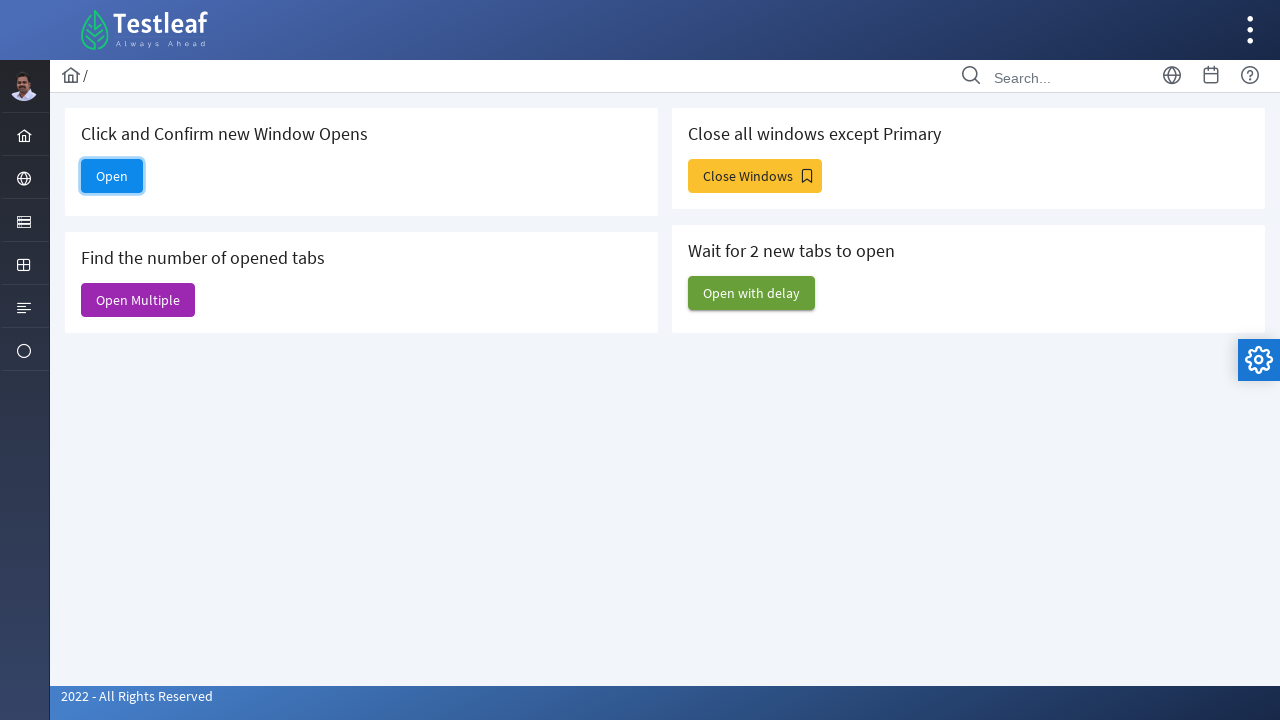

New page load state completed
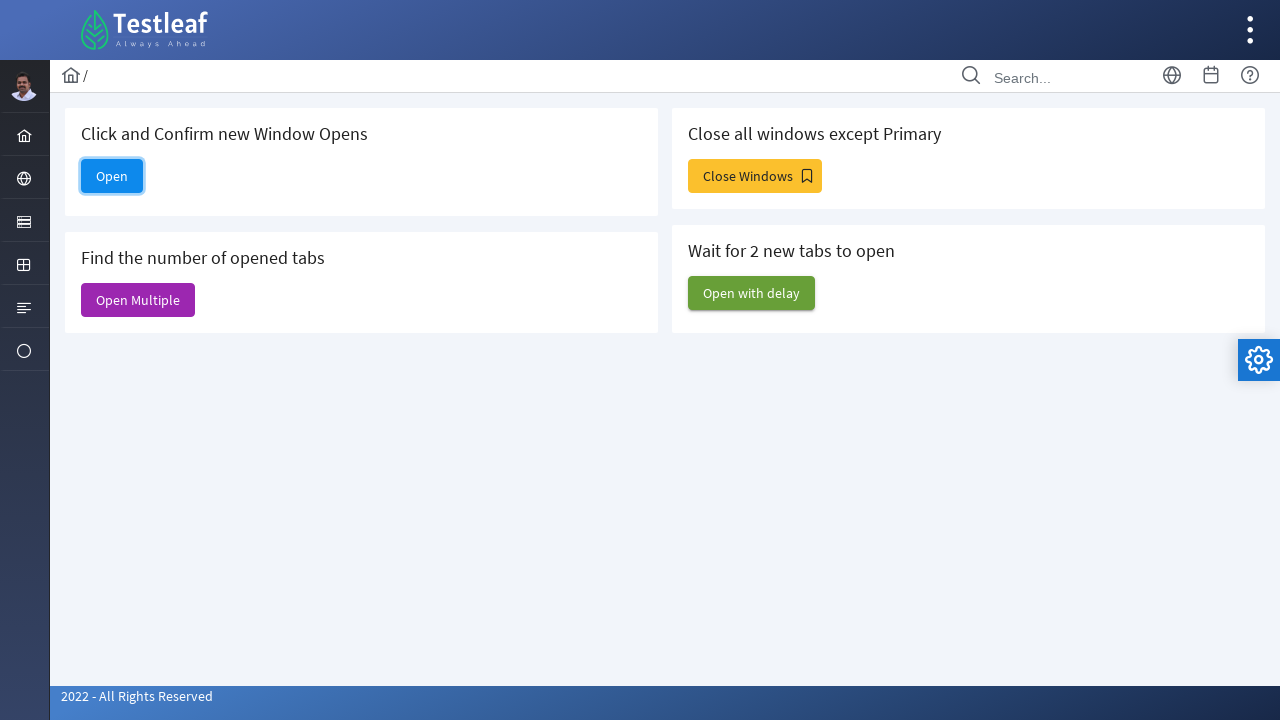

New window title: Dashboard
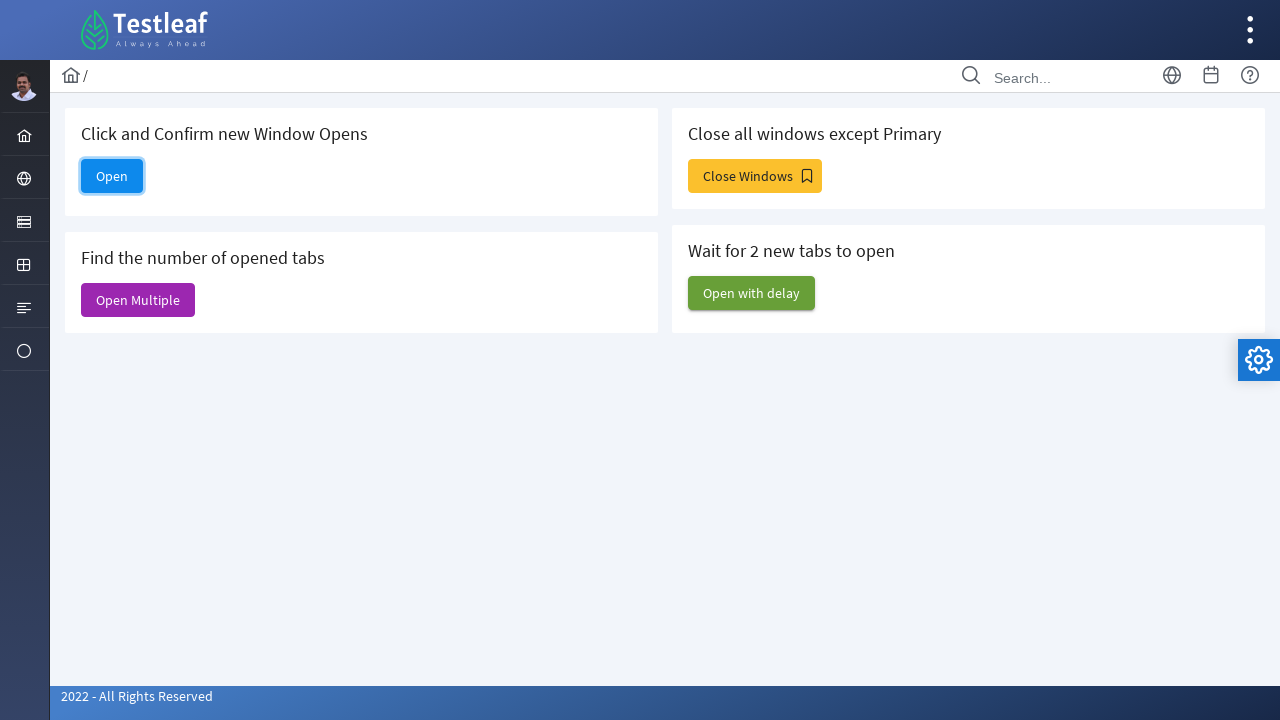

Closed the new window
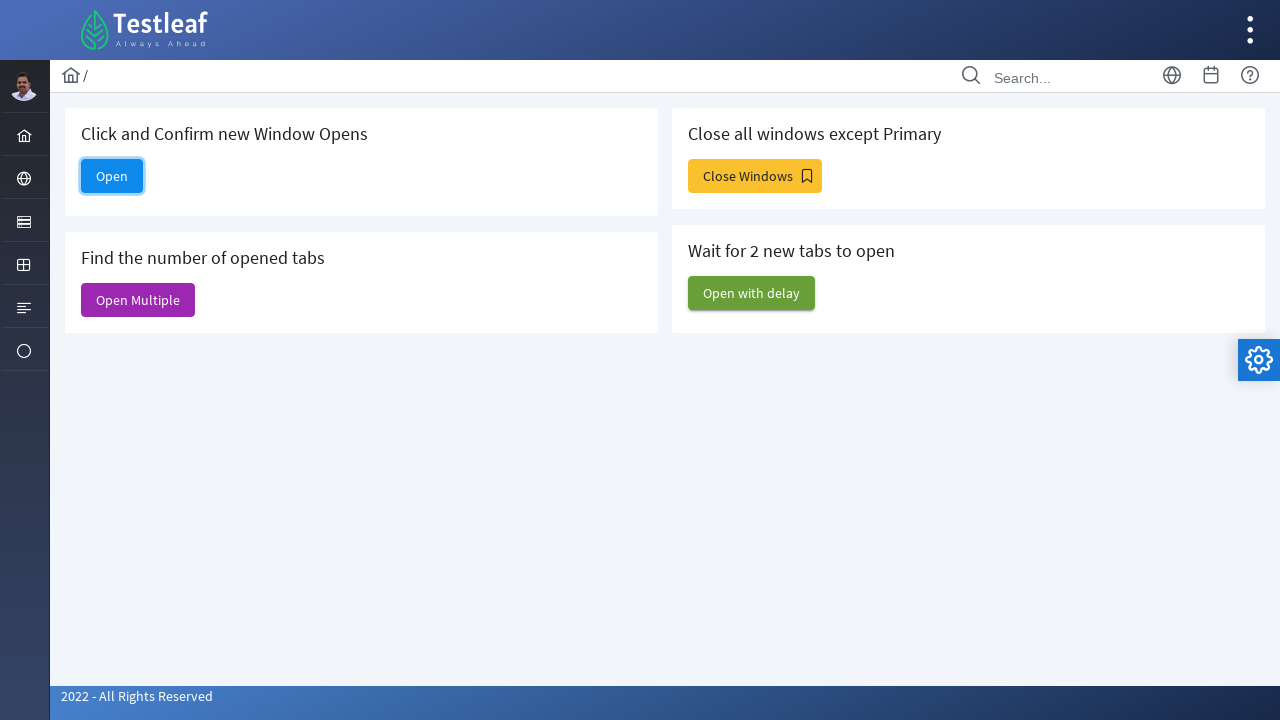

Clicked 'Open Multiple' button to open multiple windows at (138, 300) on xpath=//span[text()='Open Multiple']
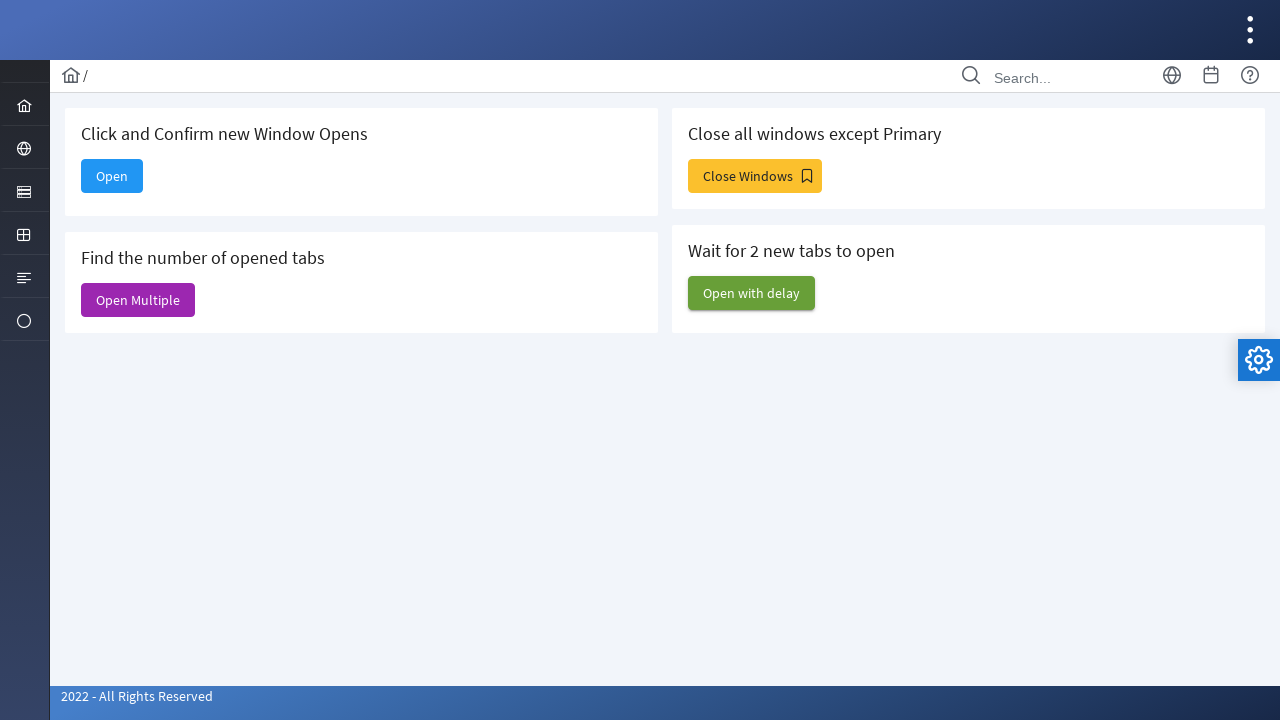

Multiple windows opened
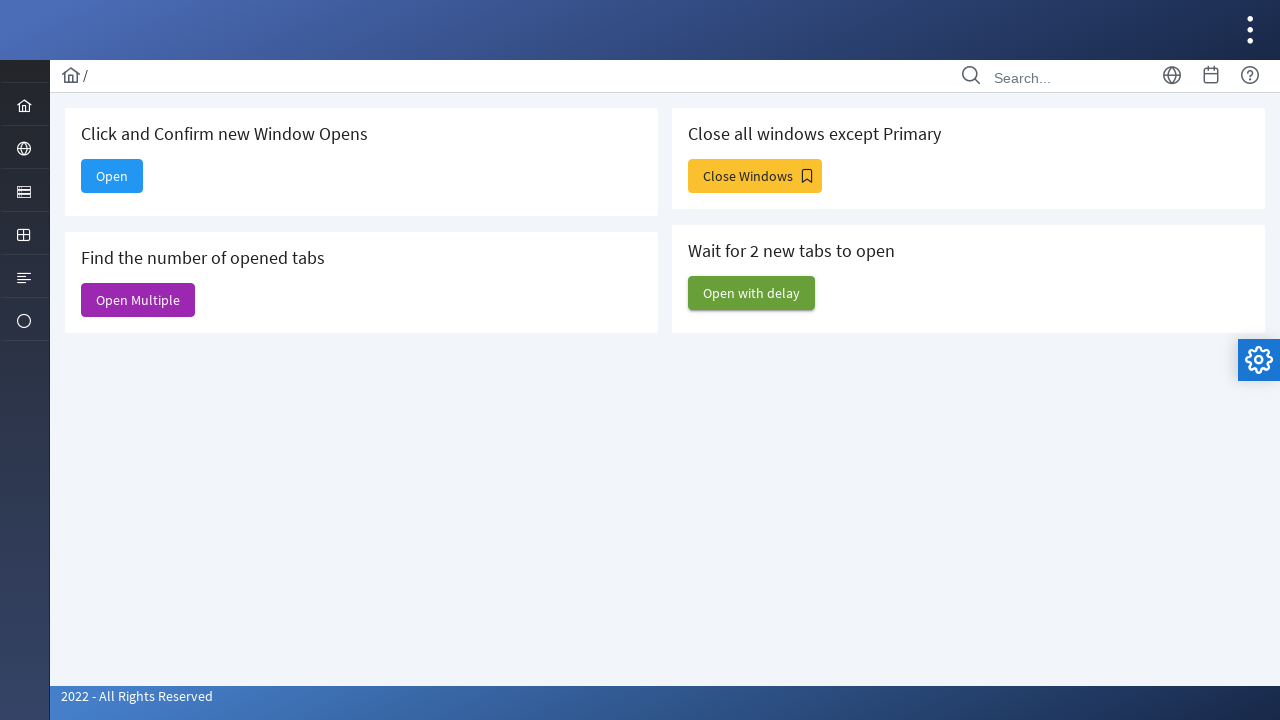

Waited 1000ms for additional pages to open
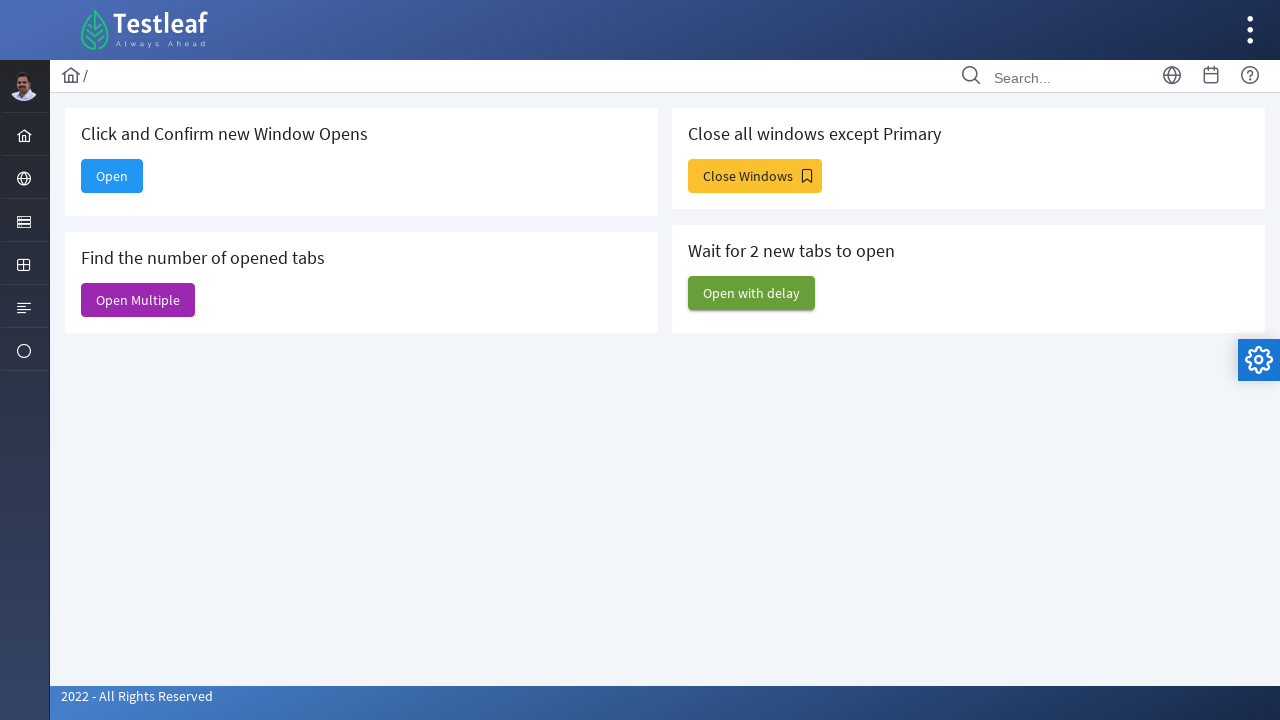

Retrieved all pages count: 6 tabs open
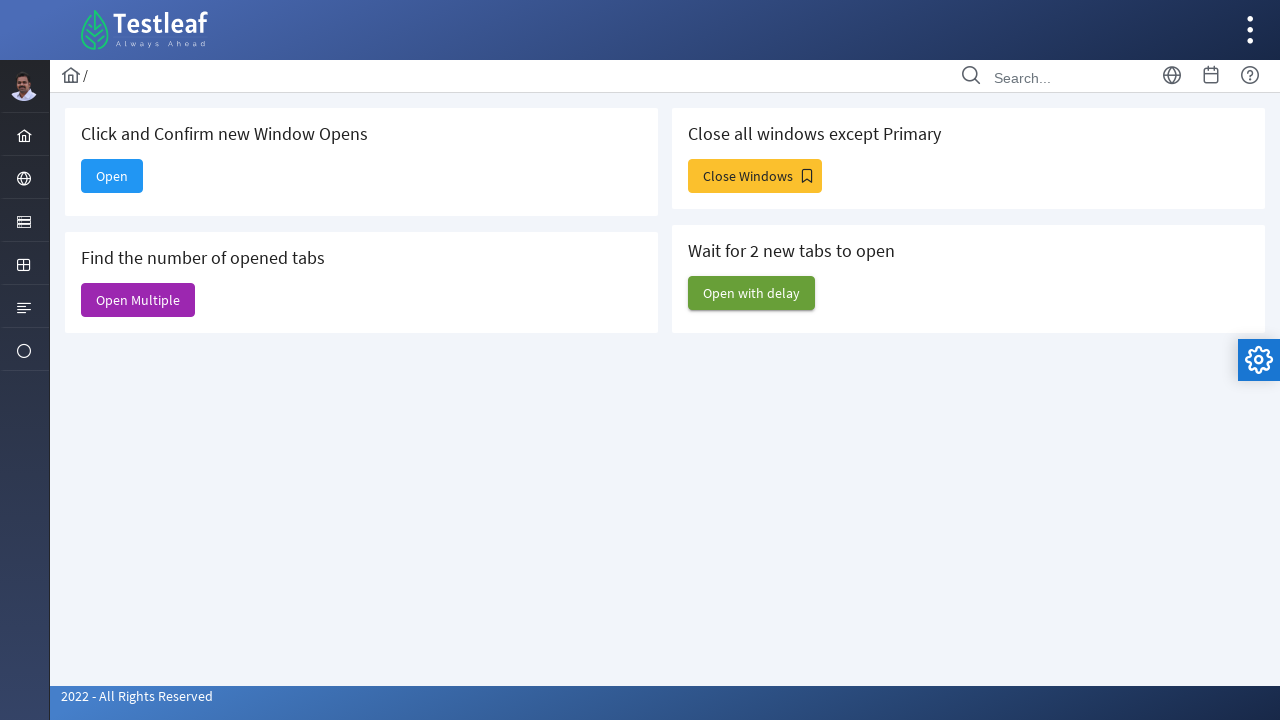

Closed all pages except the original
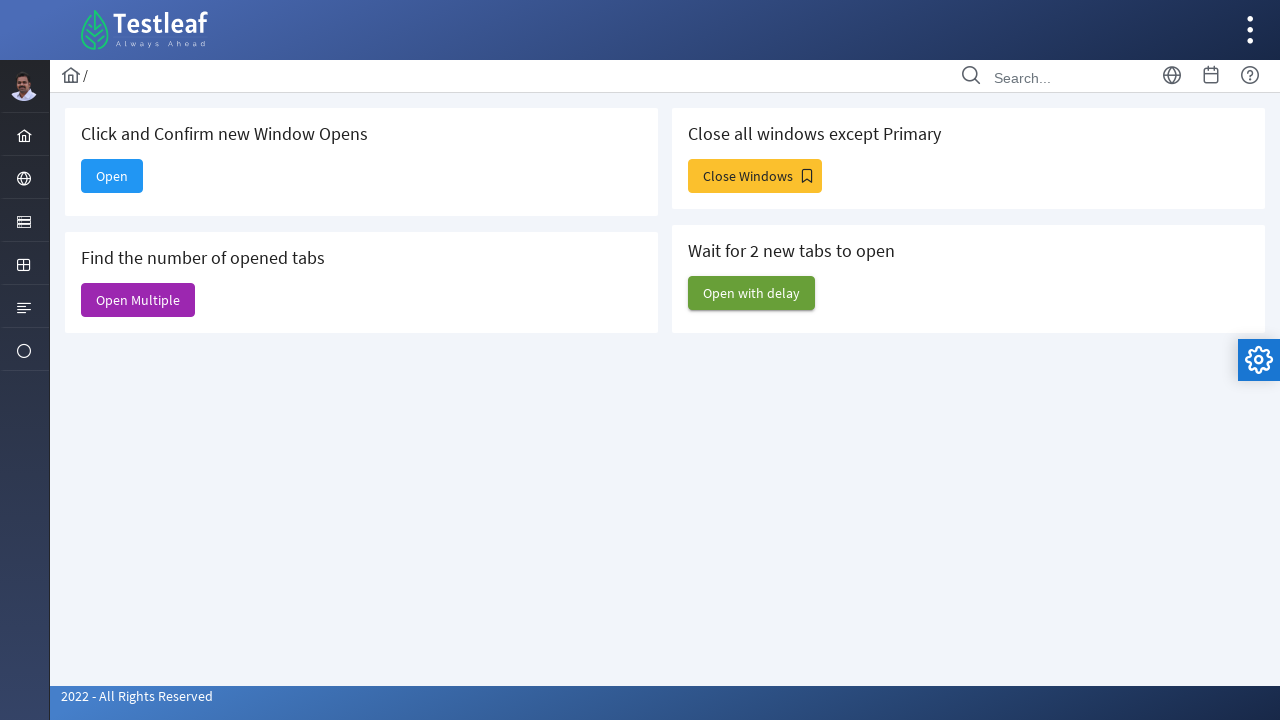

Clicked 'Close Windows' button at (755, 176) on xpath=//span[text()='Close Windows']
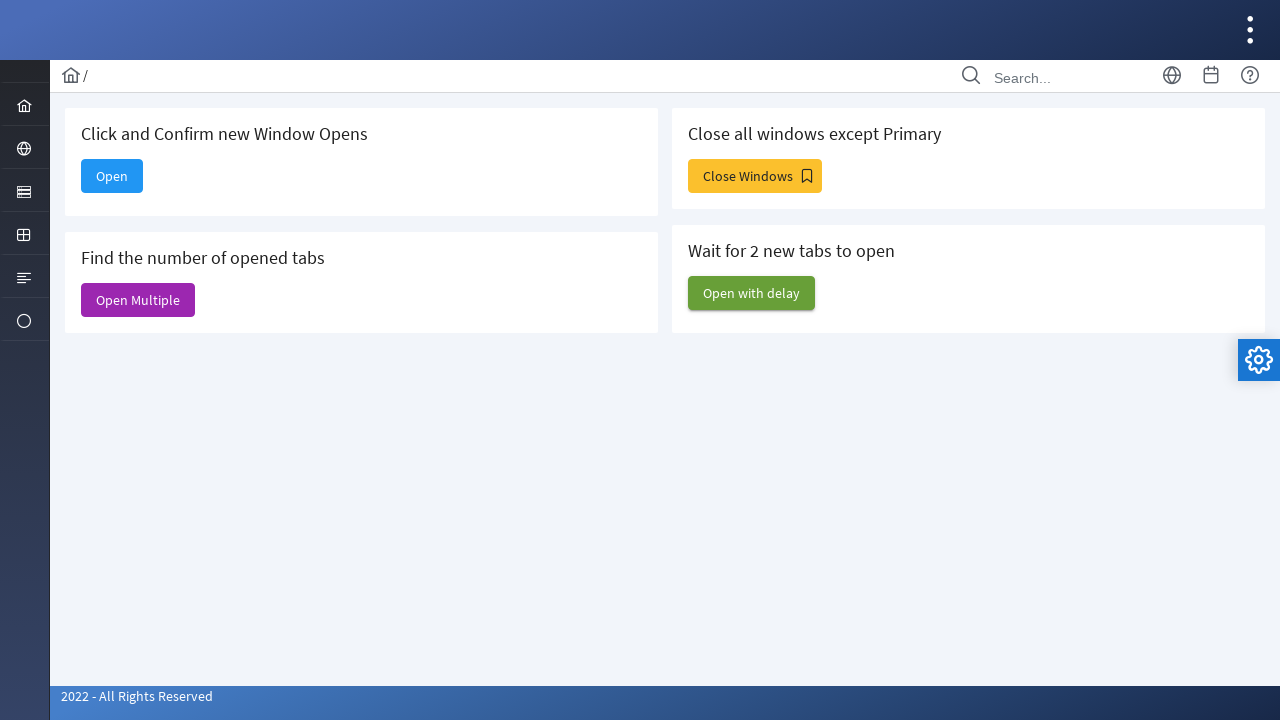

Waited 500ms for window close action to complete
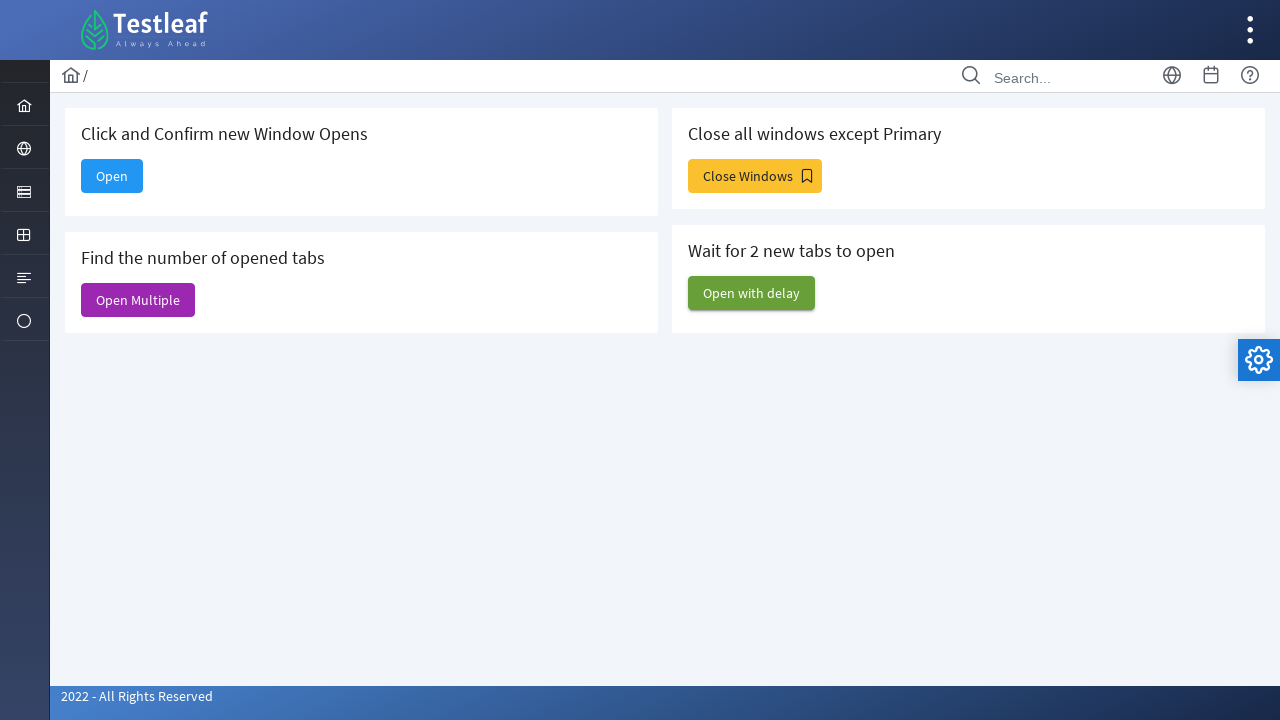

Closed any newly opened pages after Close Windows button click
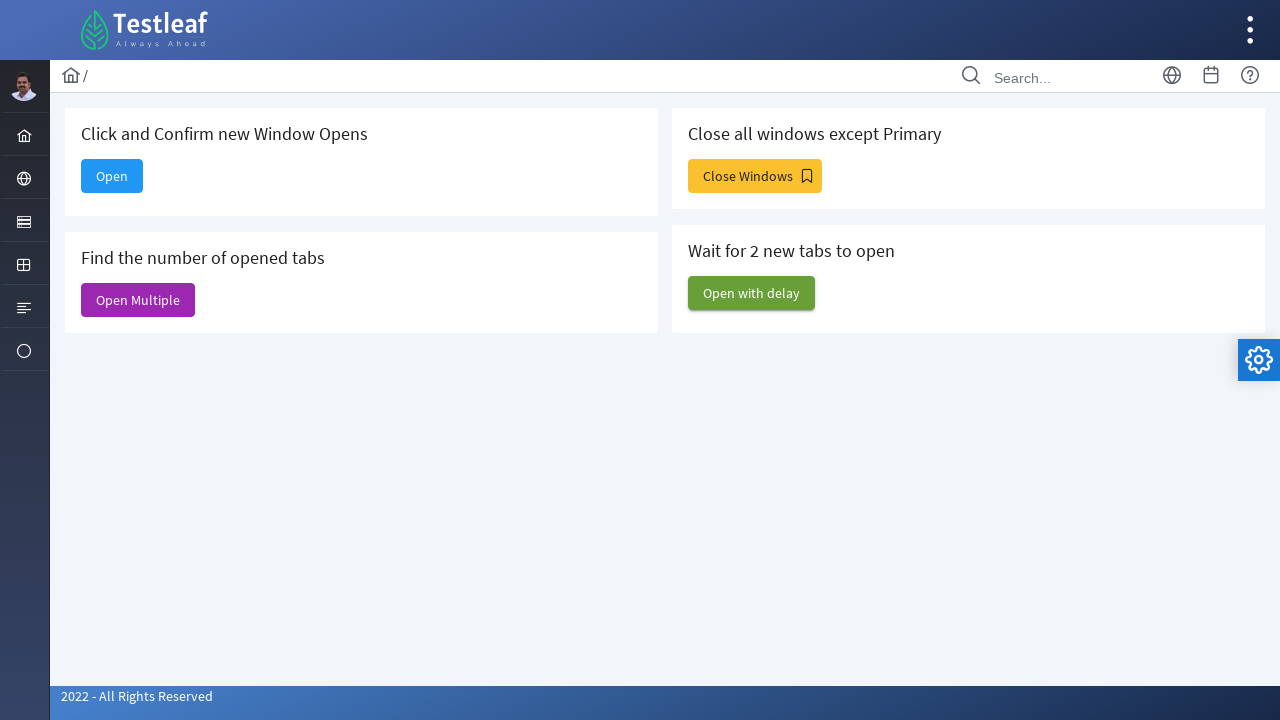

Clicked 'Open with delay' button at (752, 293) on xpath=//span[text()='Open with delay']
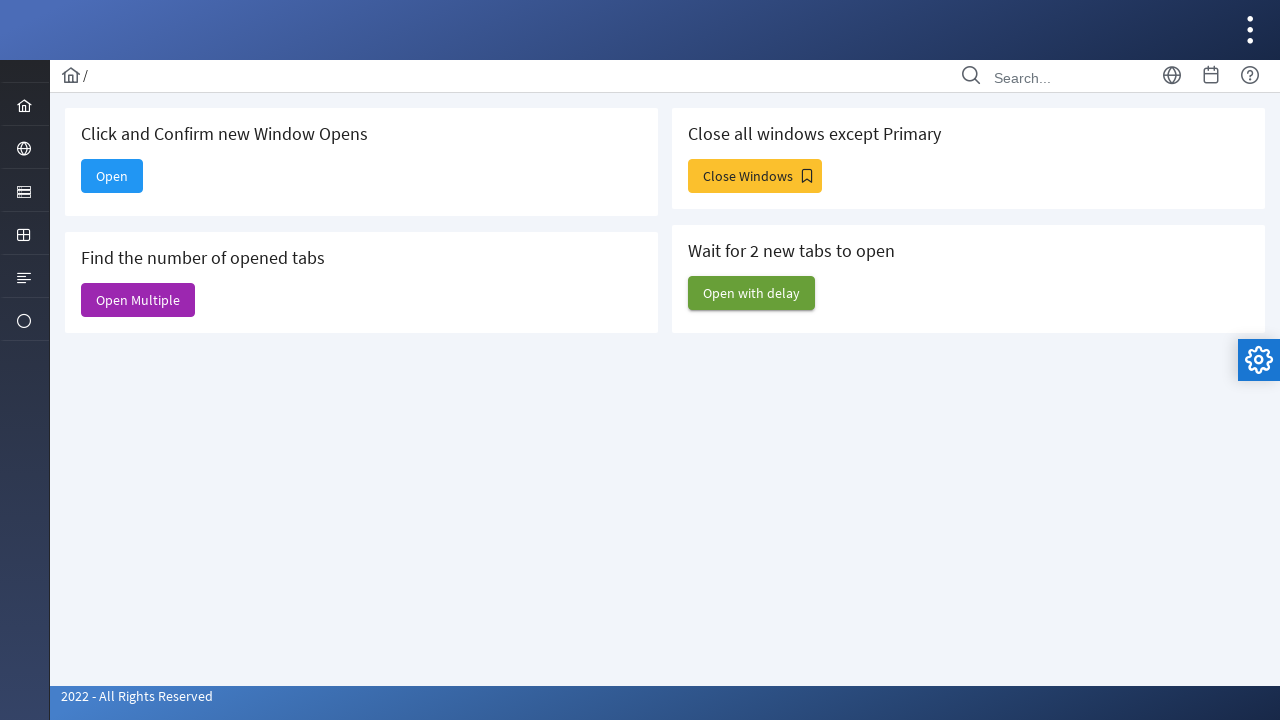

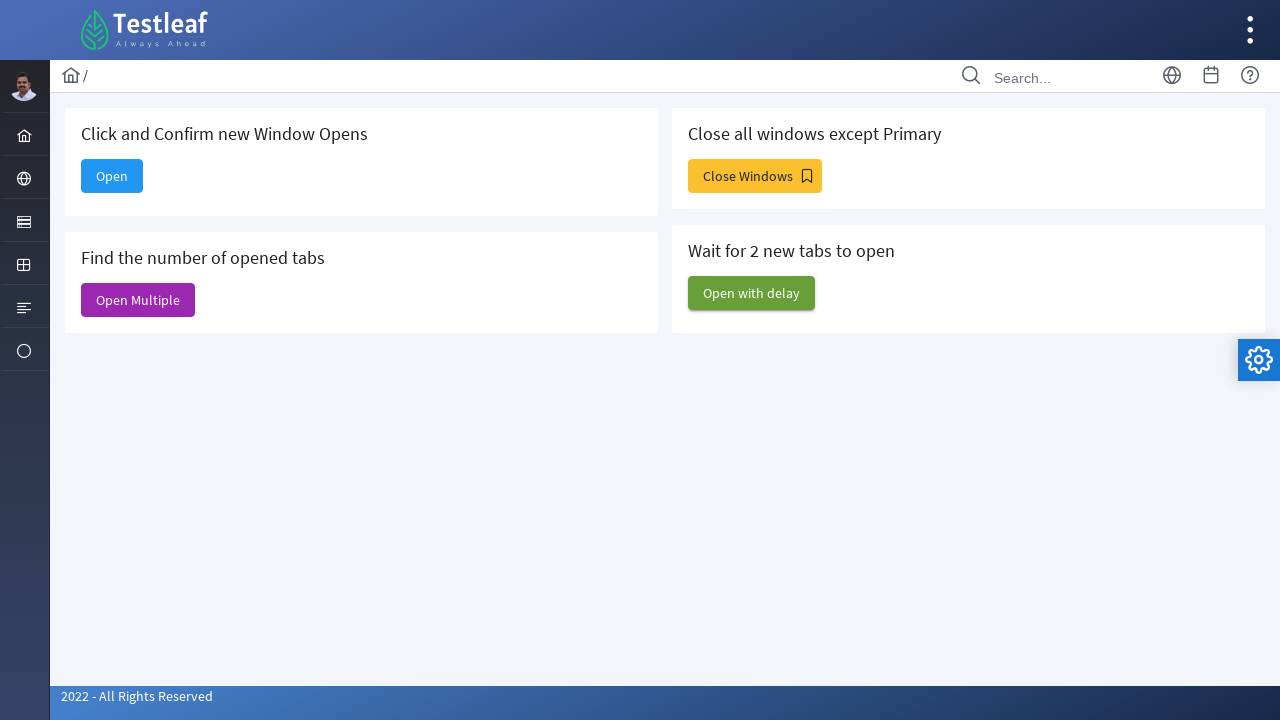